Tests marking all todo items as completed using the toggle all checkbox

Starting URL: https://demo.playwright.dev/todomvc

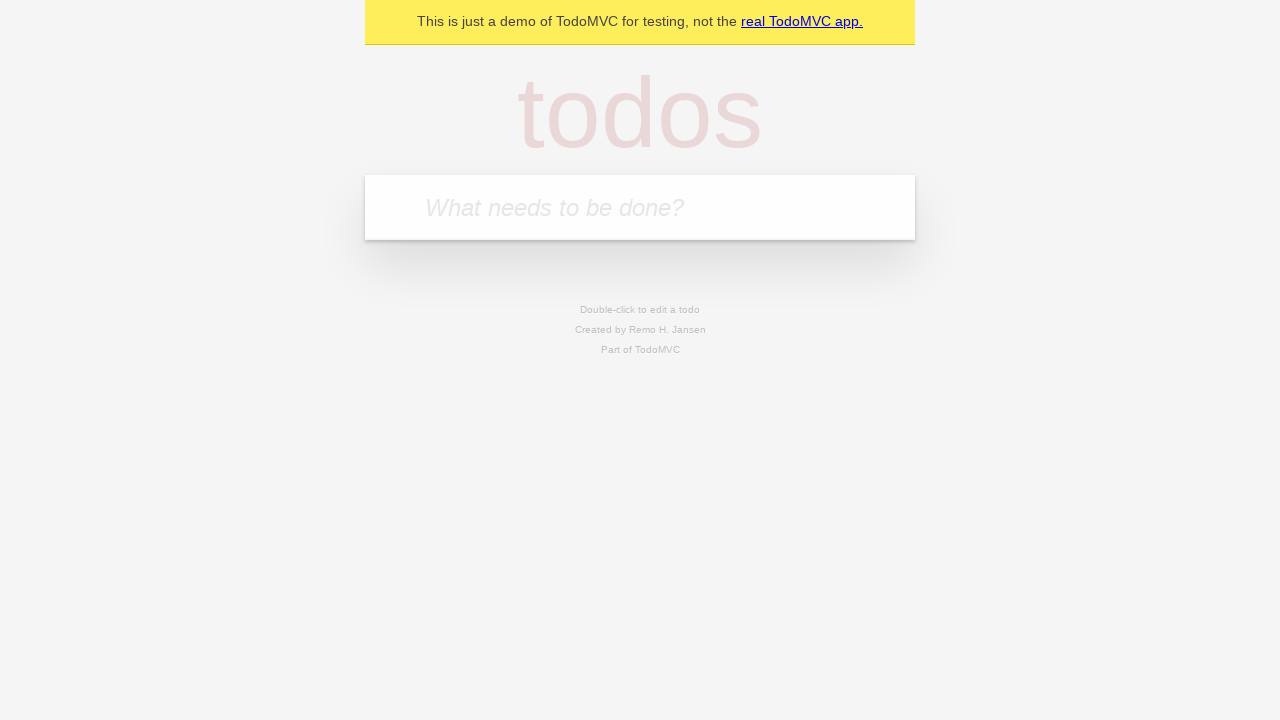

Filled todo input with 'buy some cheese' on internal:attr=[placeholder="What needs to be done?"i]
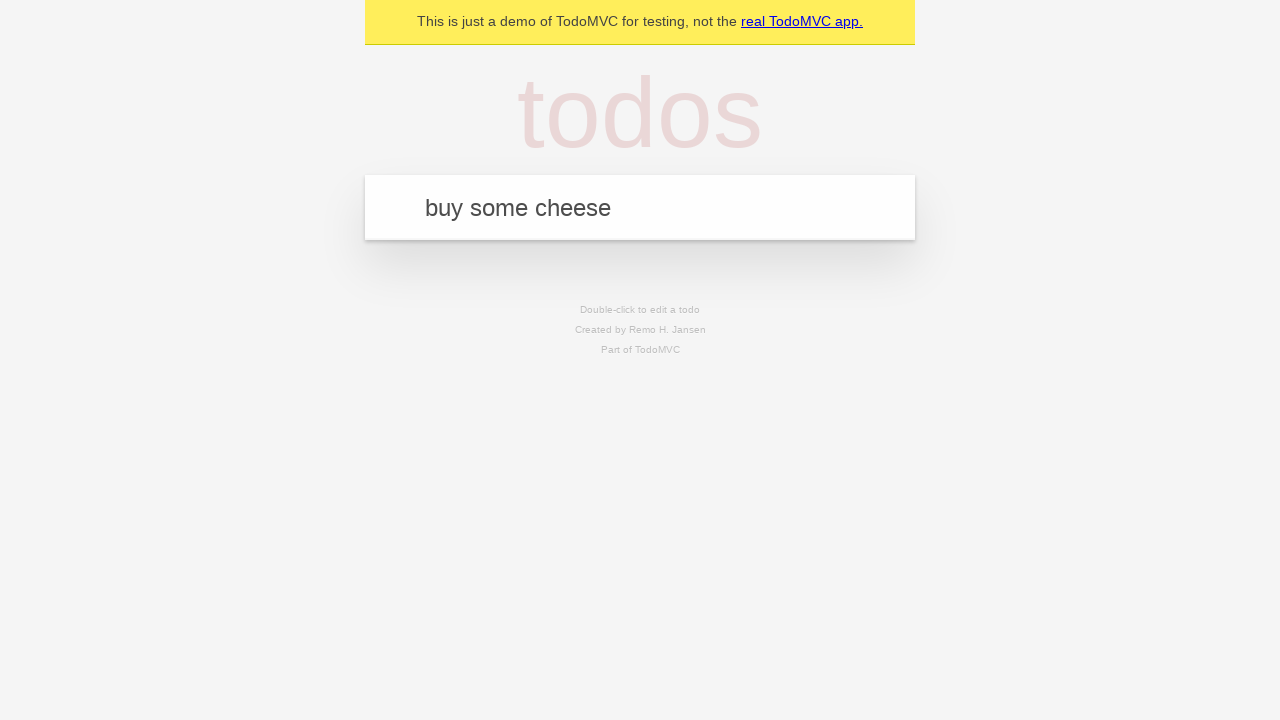

Pressed Enter to create todo 'buy some cheese' on internal:attr=[placeholder="What needs to be done?"i]
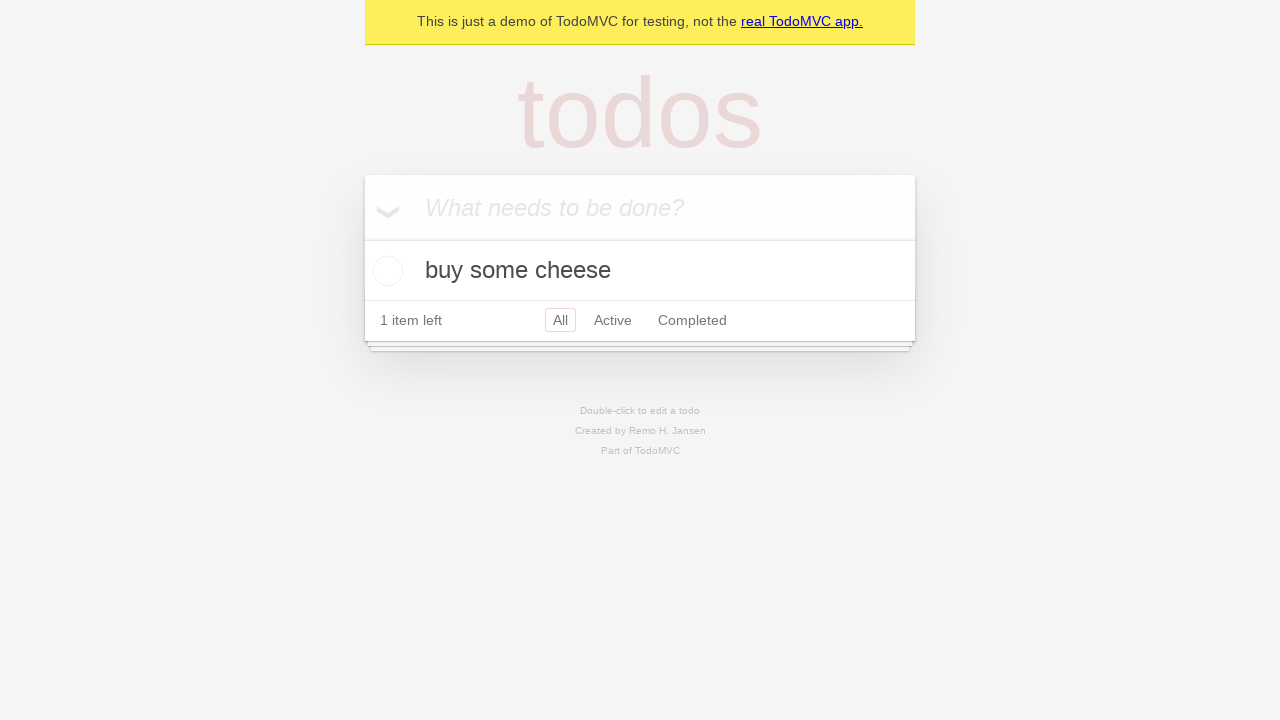

Filled todo input with 'feed the cat' on internal:attr=[placeholder="What needs to be done?"i]
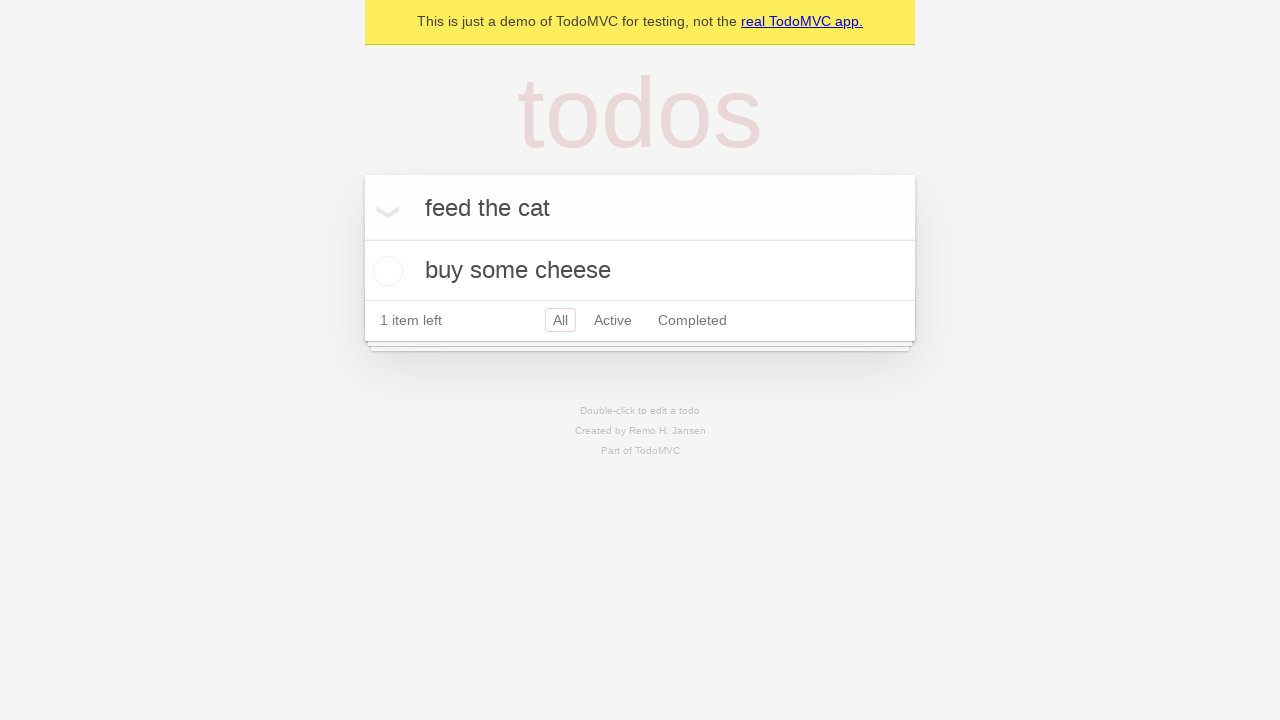

Pressed Enter to create todo 'feed the cat' on internal:attr=[placeholder="What needs to be done?"i]
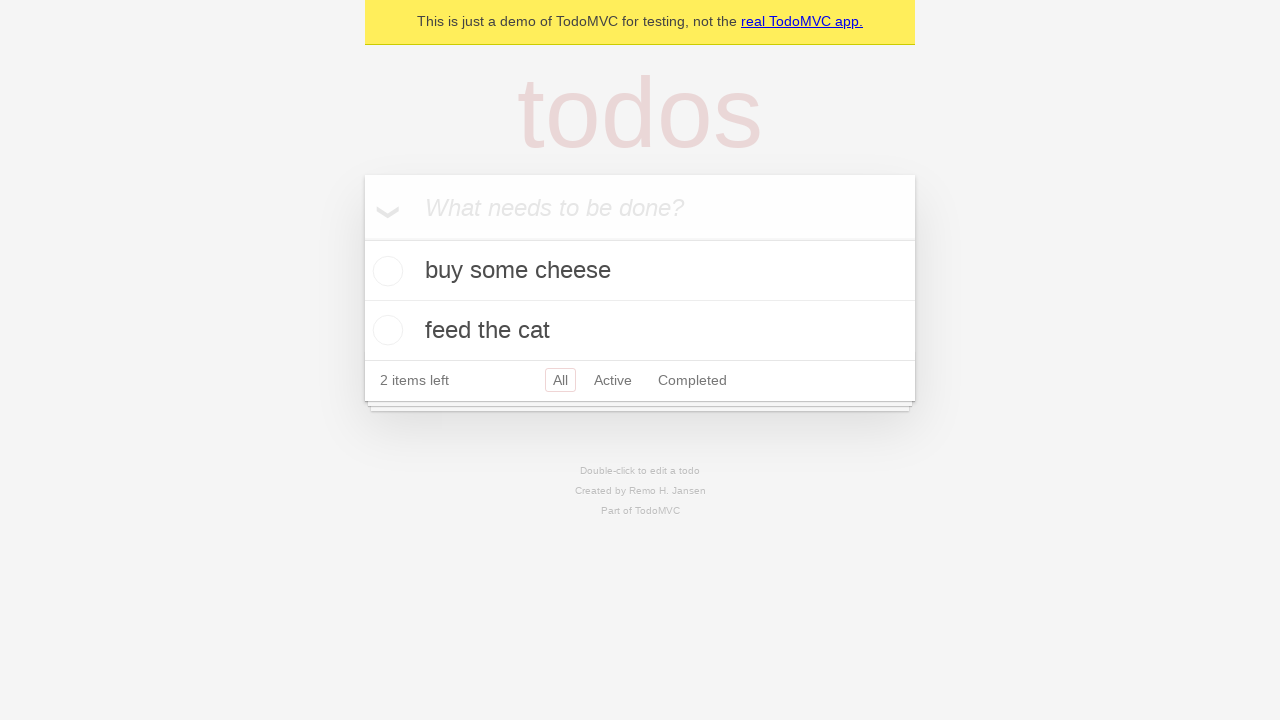

Filled todo input with 'book a doctors appointment' on internal:attr=[placeholder="What needs to be done?"i]
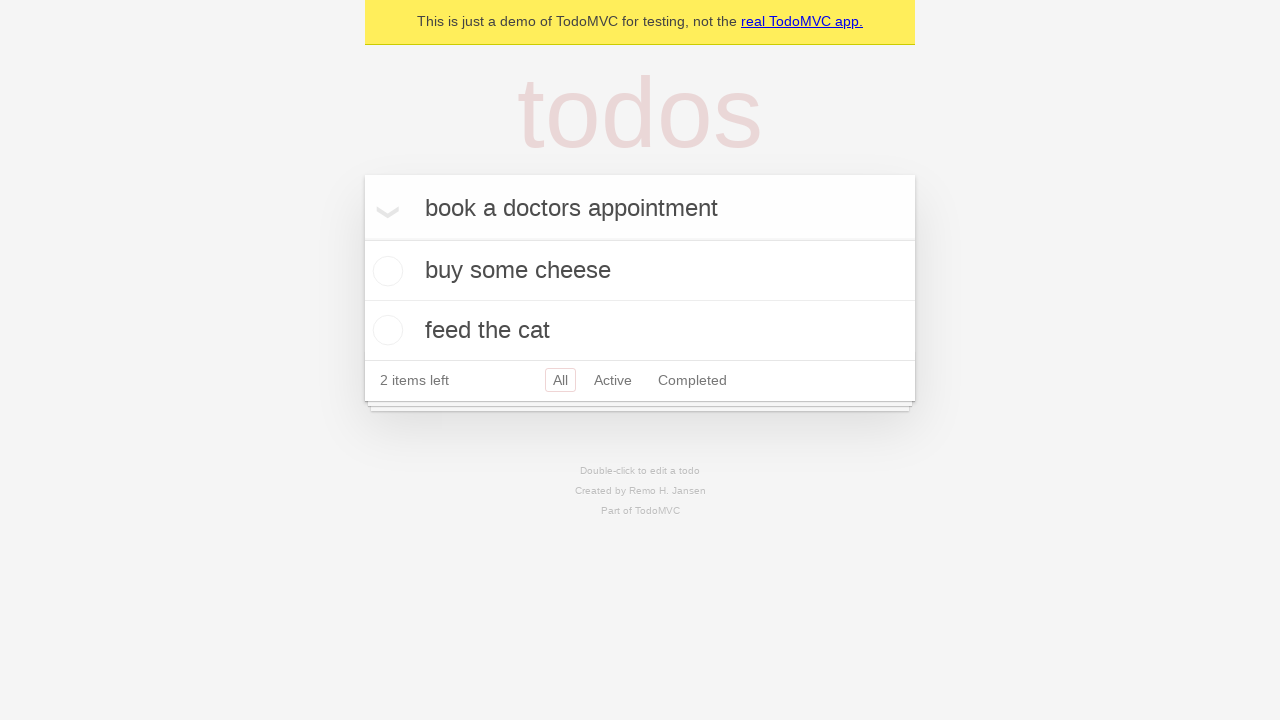

Pressed Enter to create todo 'book a doctors appointment' on internal:attr=[placeholder="What needs to be done?"i]
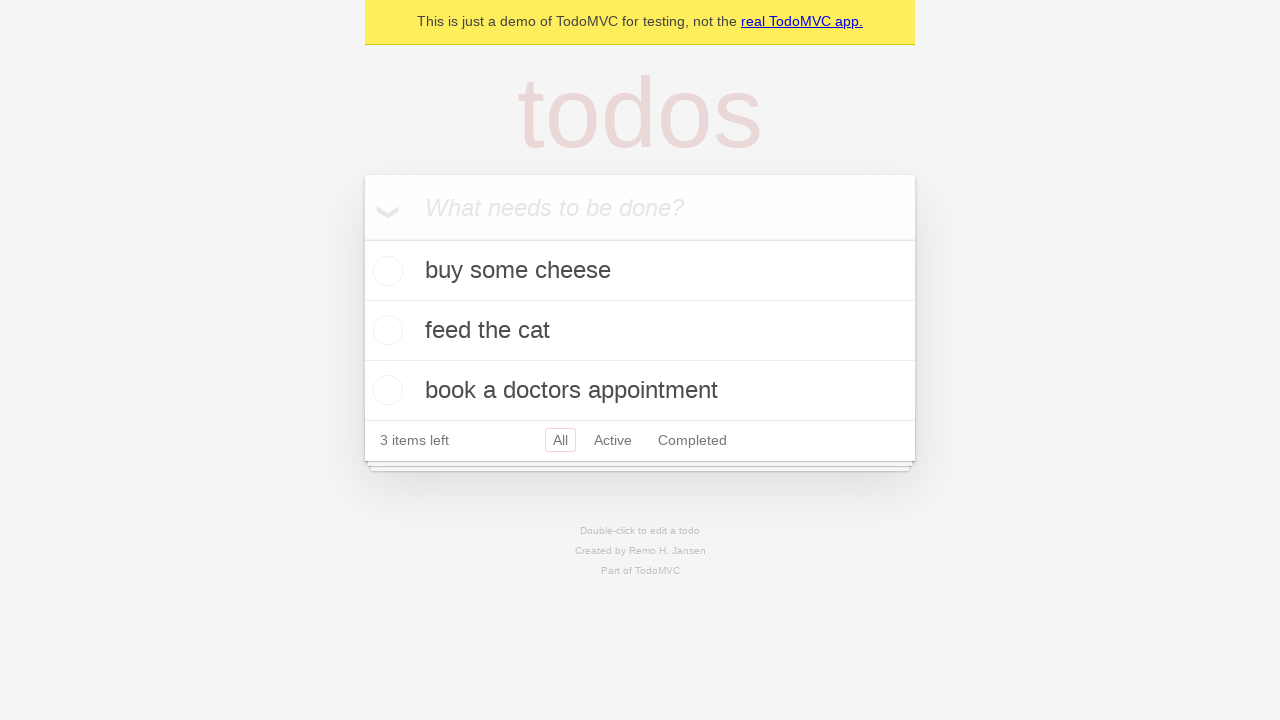

All three todo items have been created and are visible
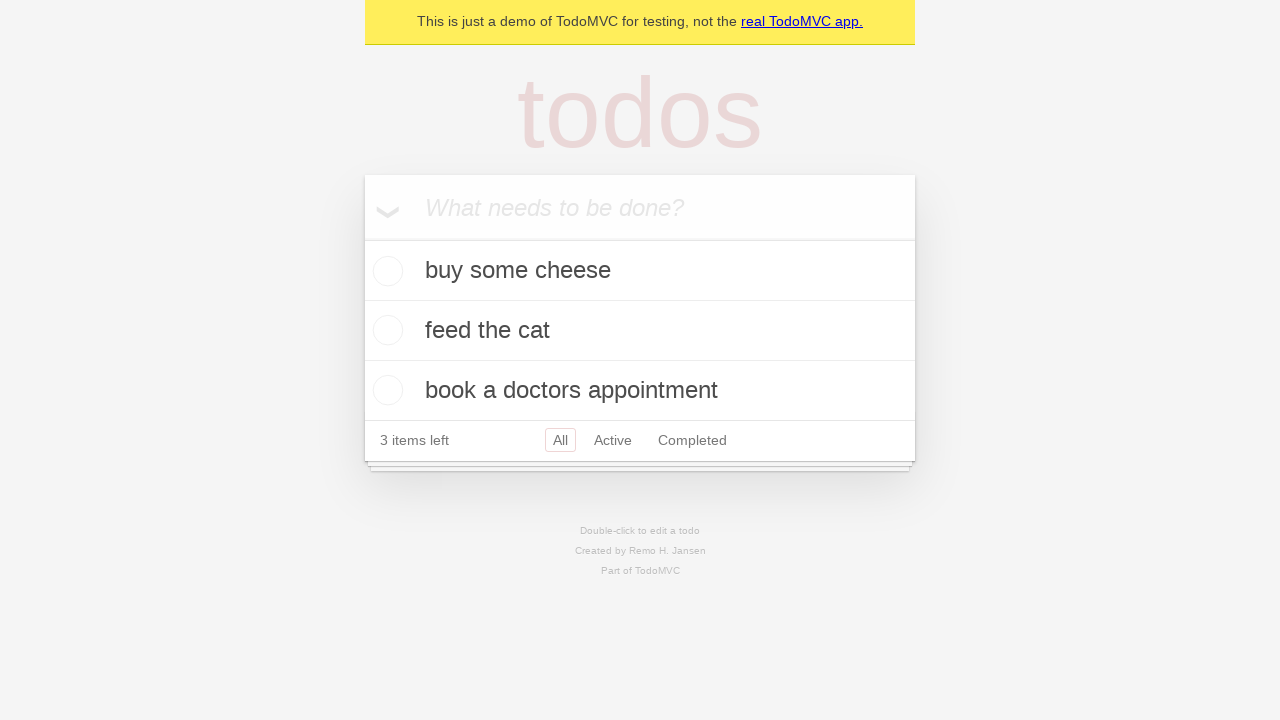

Clicked 'Mark all as complete' checkbox to mark all todos as completed at (362, 238) on internal:label="Mark all as complete"i
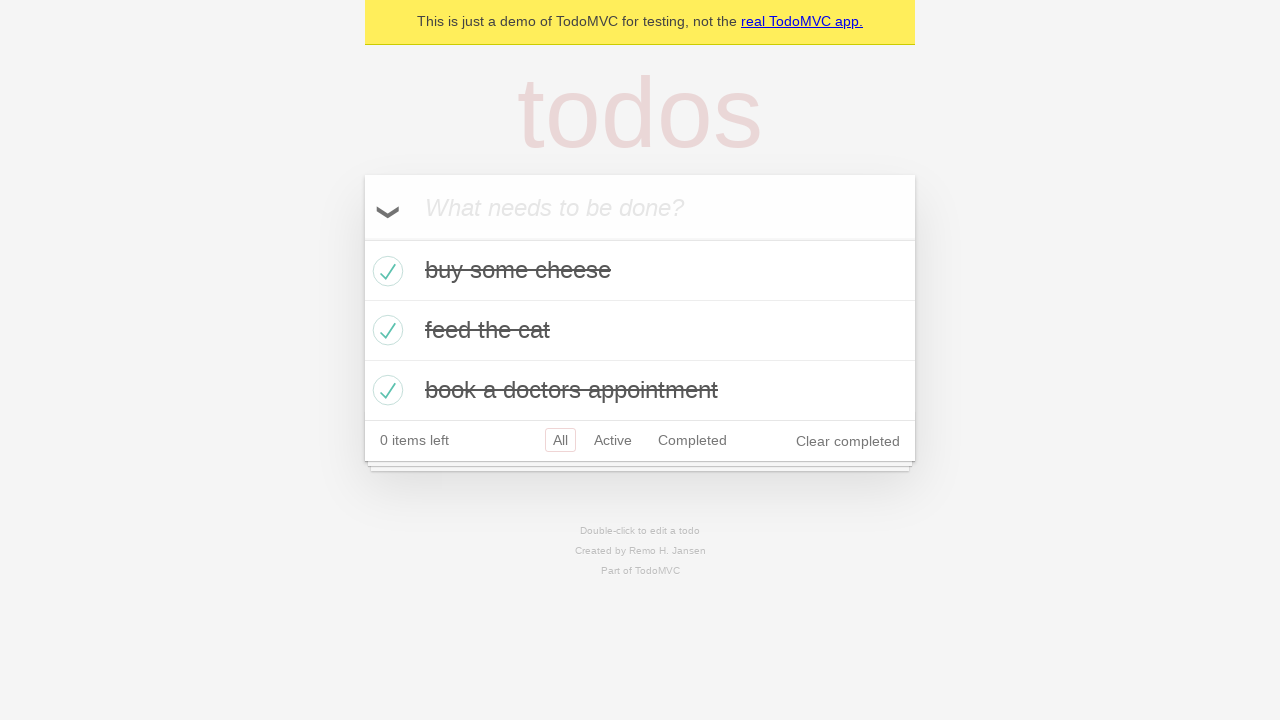

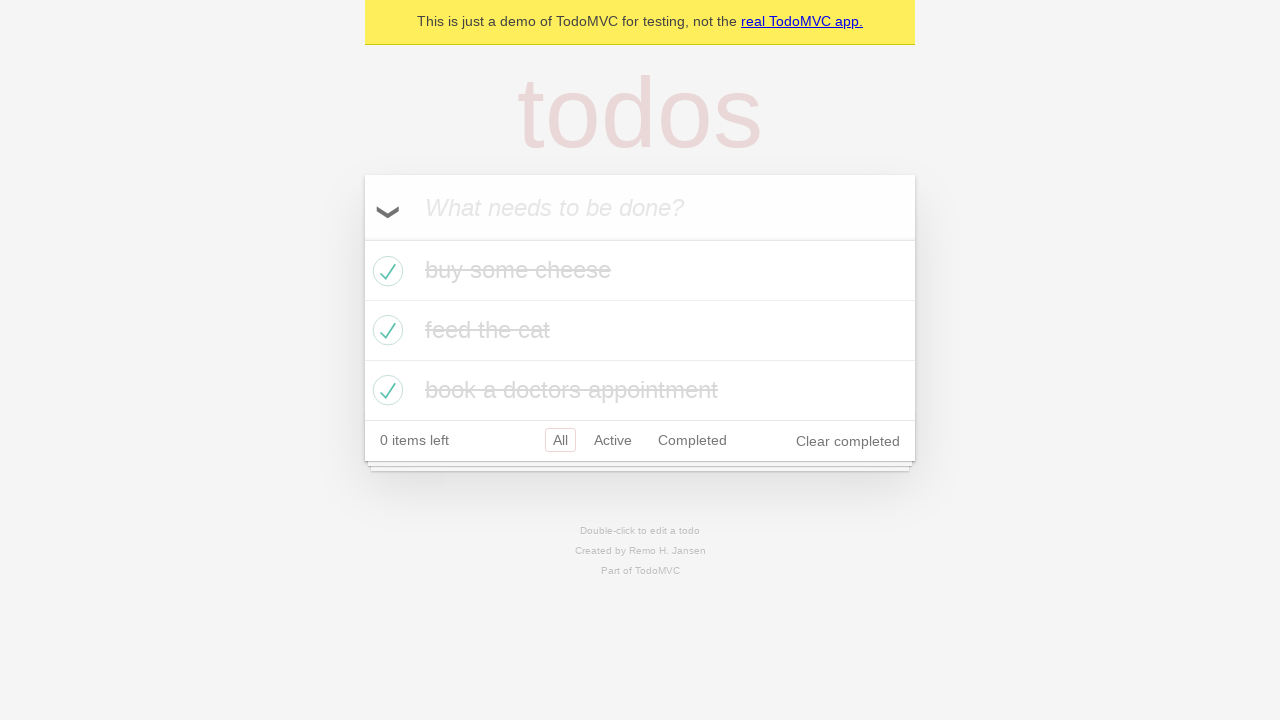